Tests an HTML dropdown (non-select element) by clicking to open the dropdown menu and then selecting the "Yahoo" option from the dropdown items.

Starting URL: https://practice.cydeo.com/dropdown

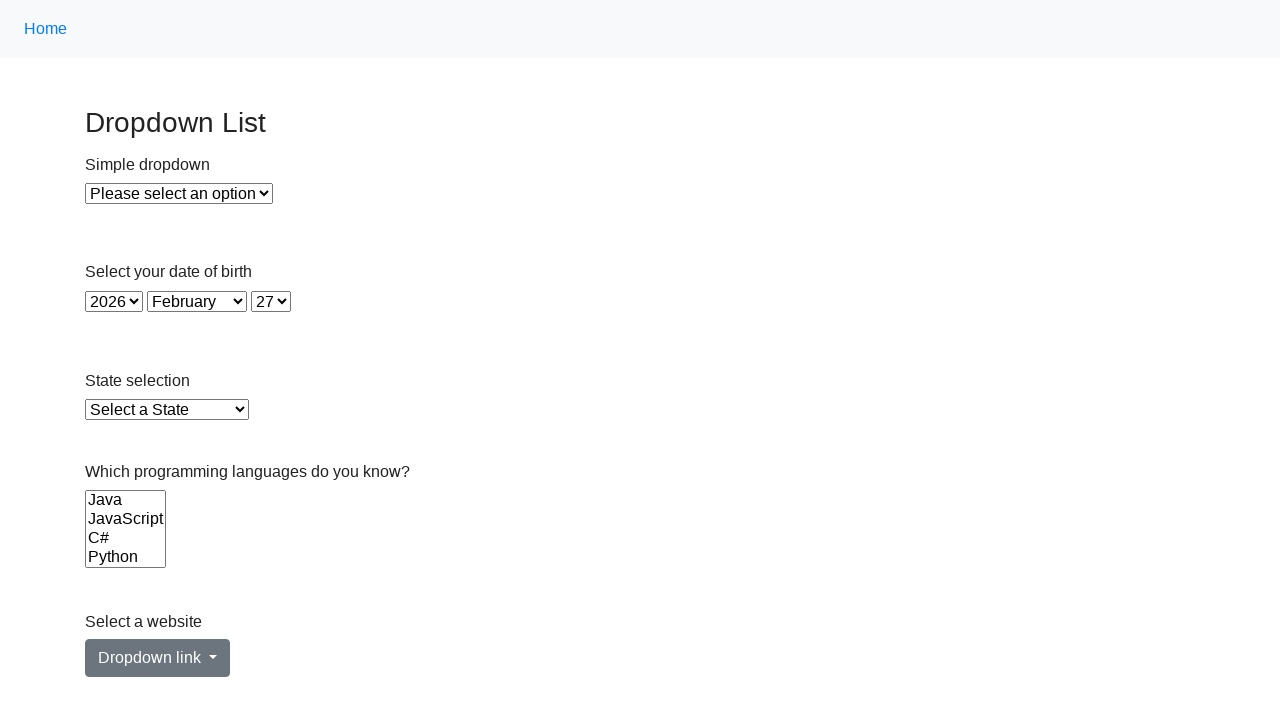

Navigated to dropdown practice page
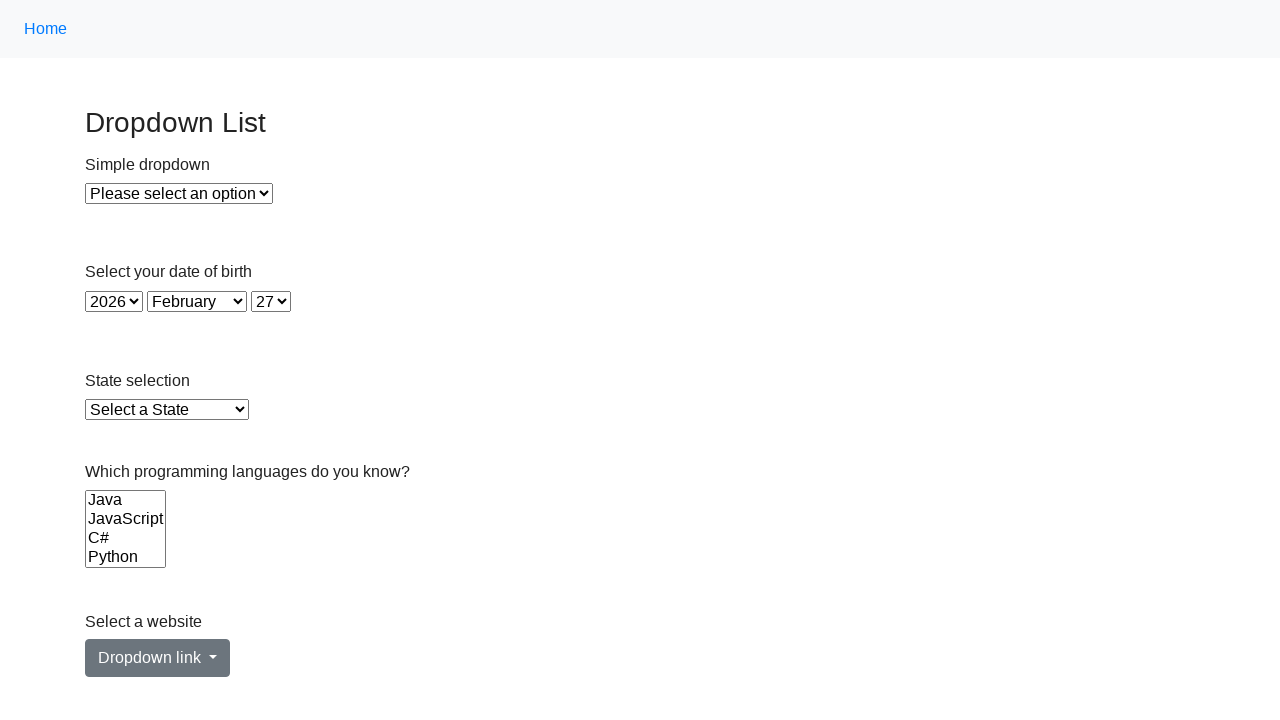

Clicked dropdown menu link to open dropdown at (158, 658) on #dropdownMenuLink
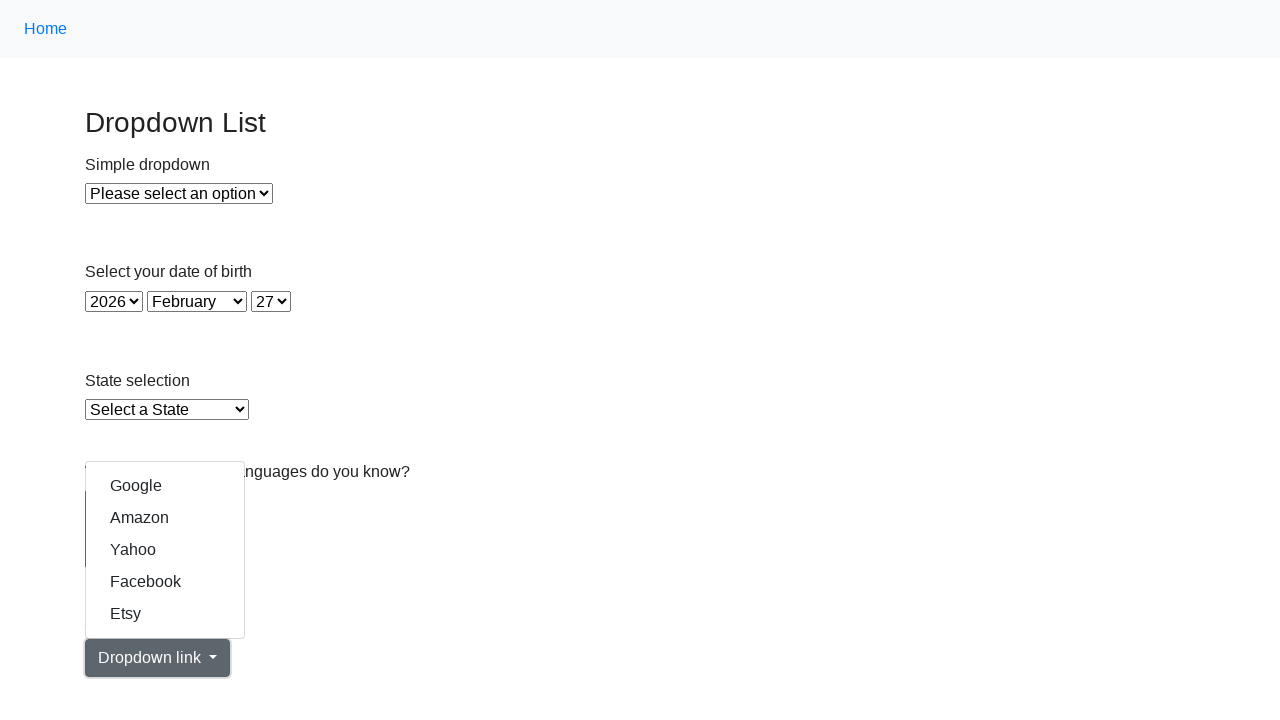

Selected 'Yahoo' option from dropdown menu at (165, 550) on text=Yahoo
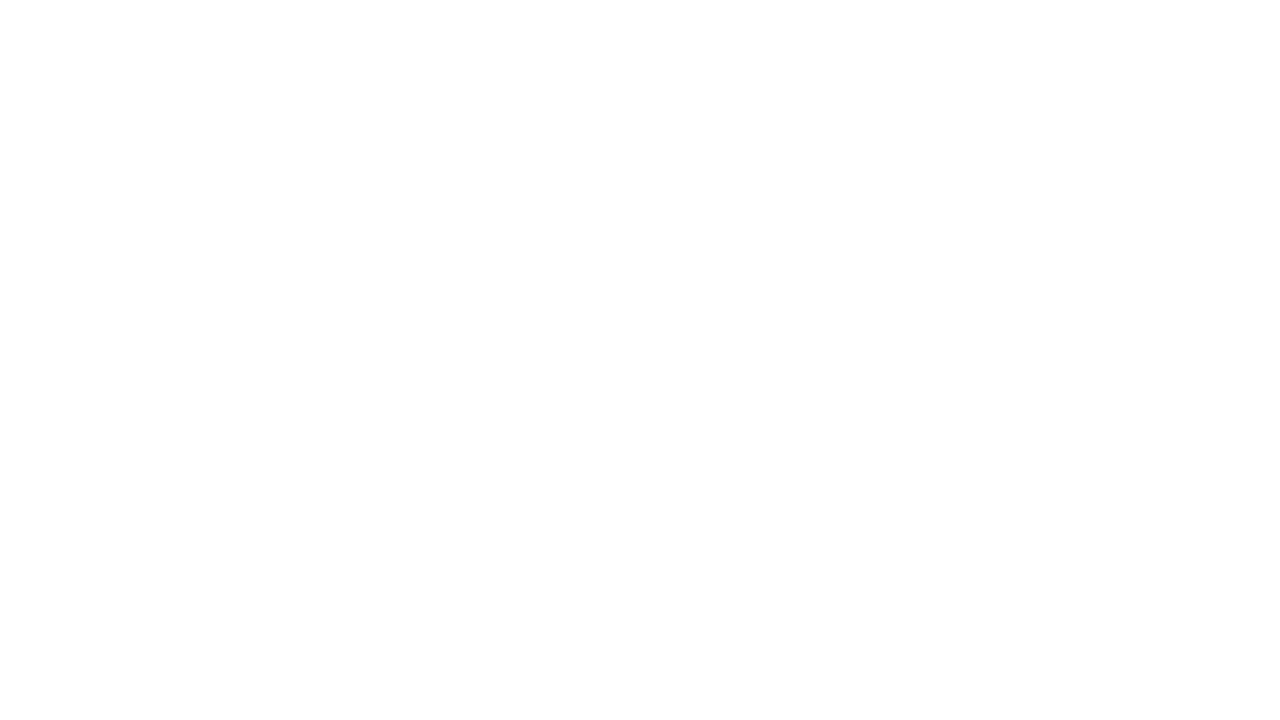

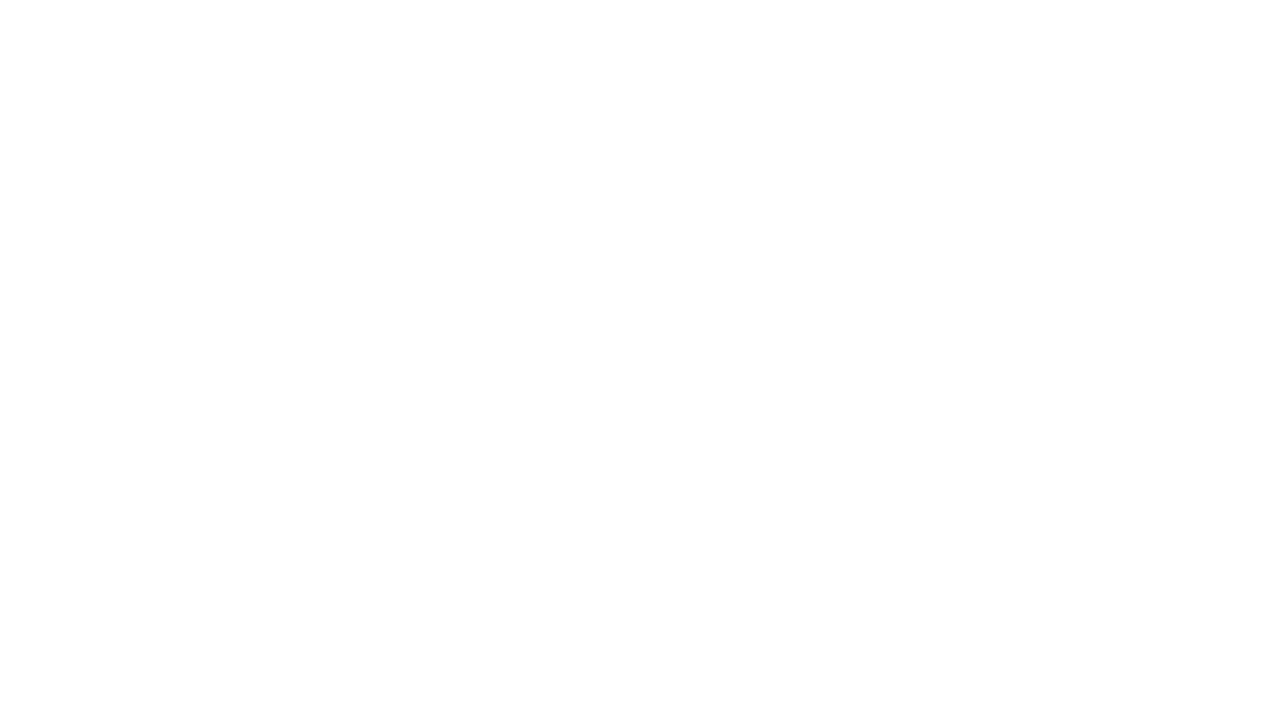